Tests the text box form on DemoQA by filling in name, email, current address, and permanent address fields, then submitting the form.

Starting URL: https://demoqa.com/text-box

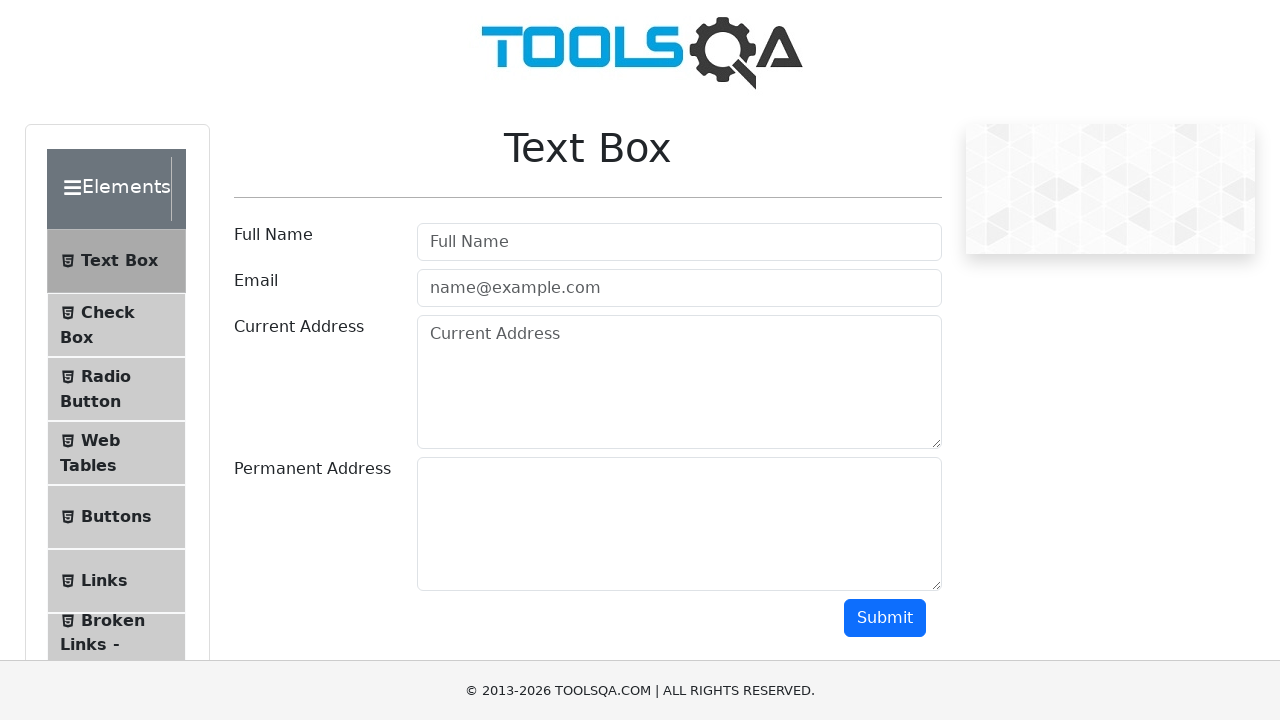

Filled name field with 'Michael' on //input[contains(@id,'userName')]
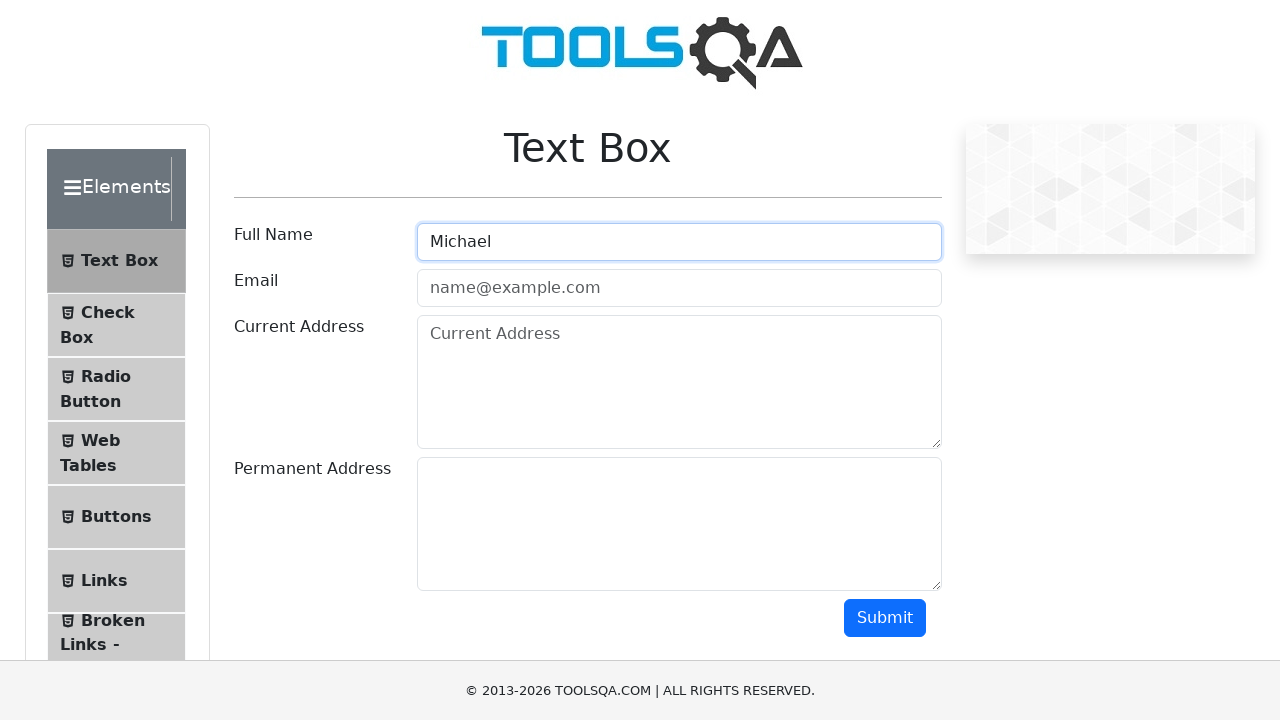

Filled email field with 'Linaresvelascomichael@gmail.com' on //input[@id='userEmail']
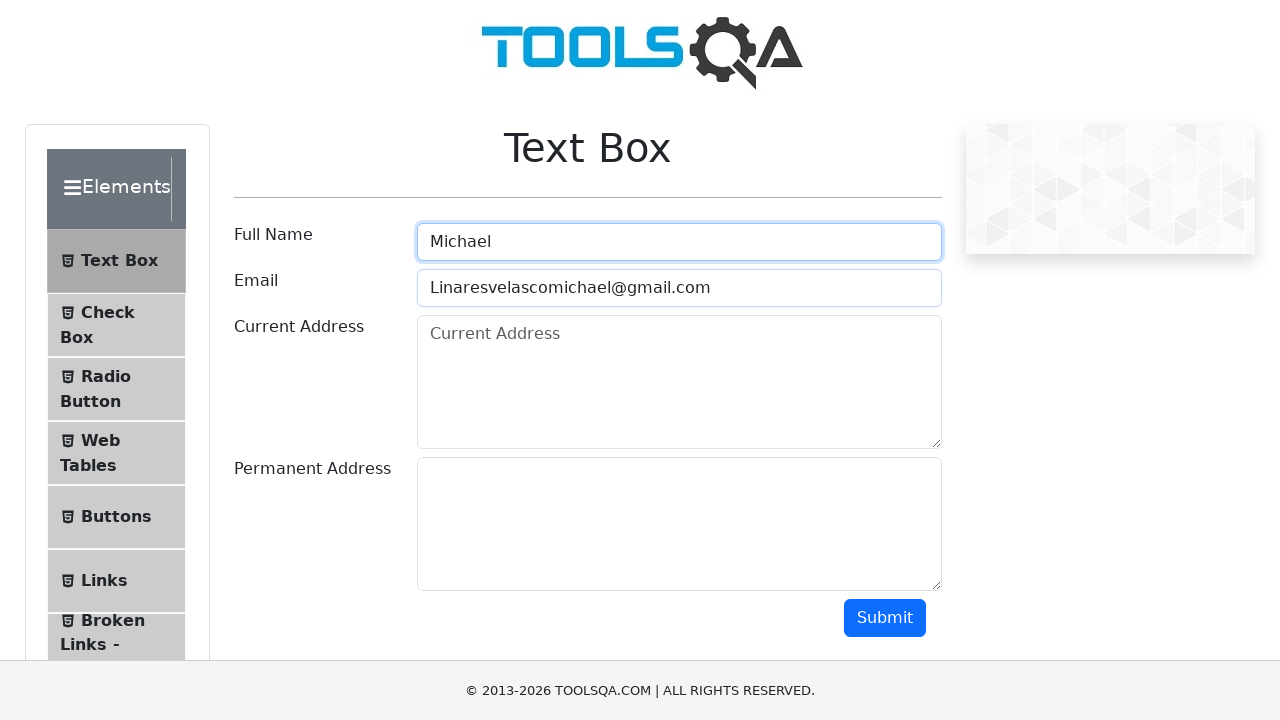

Filled current address field with 'Calle 10 # 9 - 47' on //textarea[contains(@id,'currentAddress')]
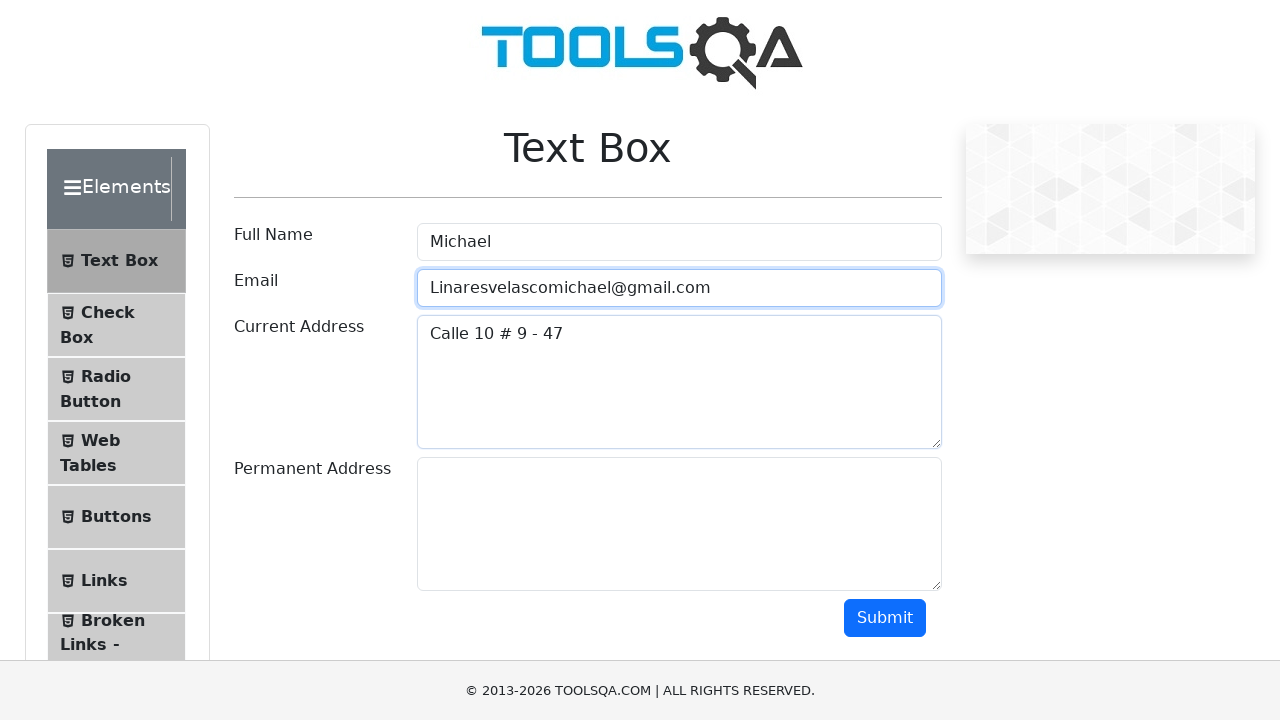

Scrolled down to see the rest of the form
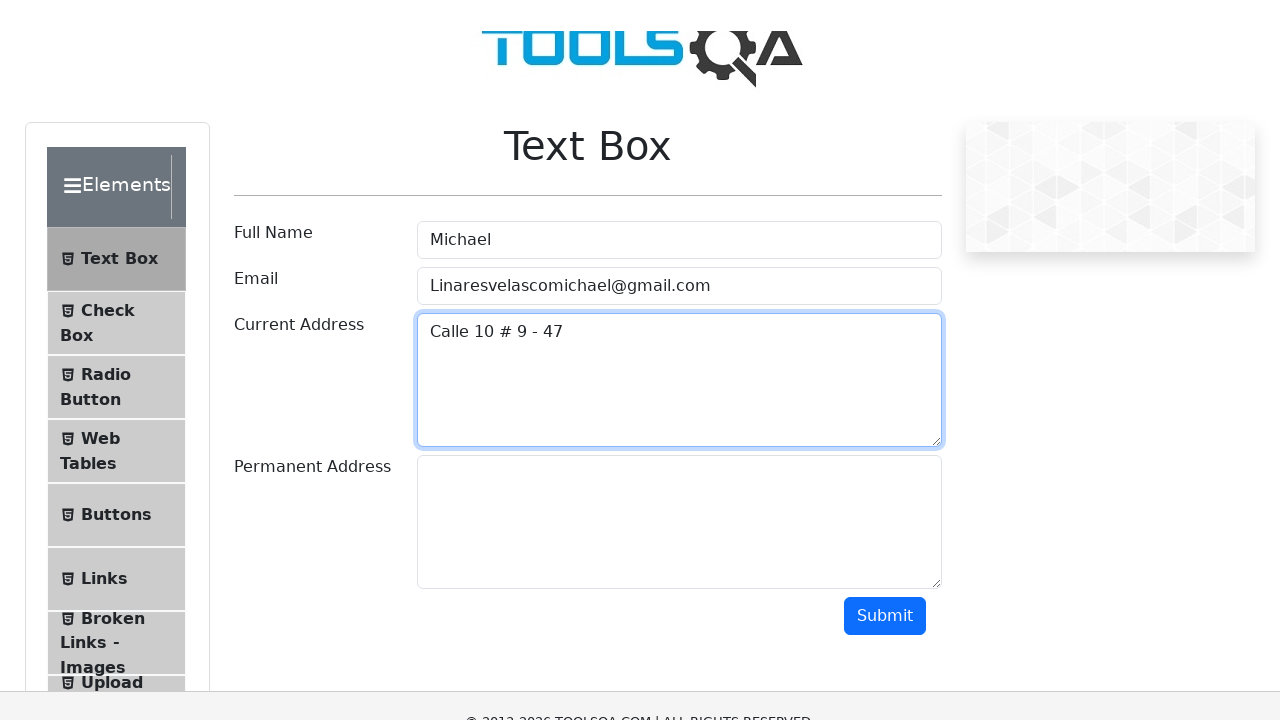

Filled permanent address field with 'Calle 30 # 80 - 110' on //textarea[@id='permanentAddress']
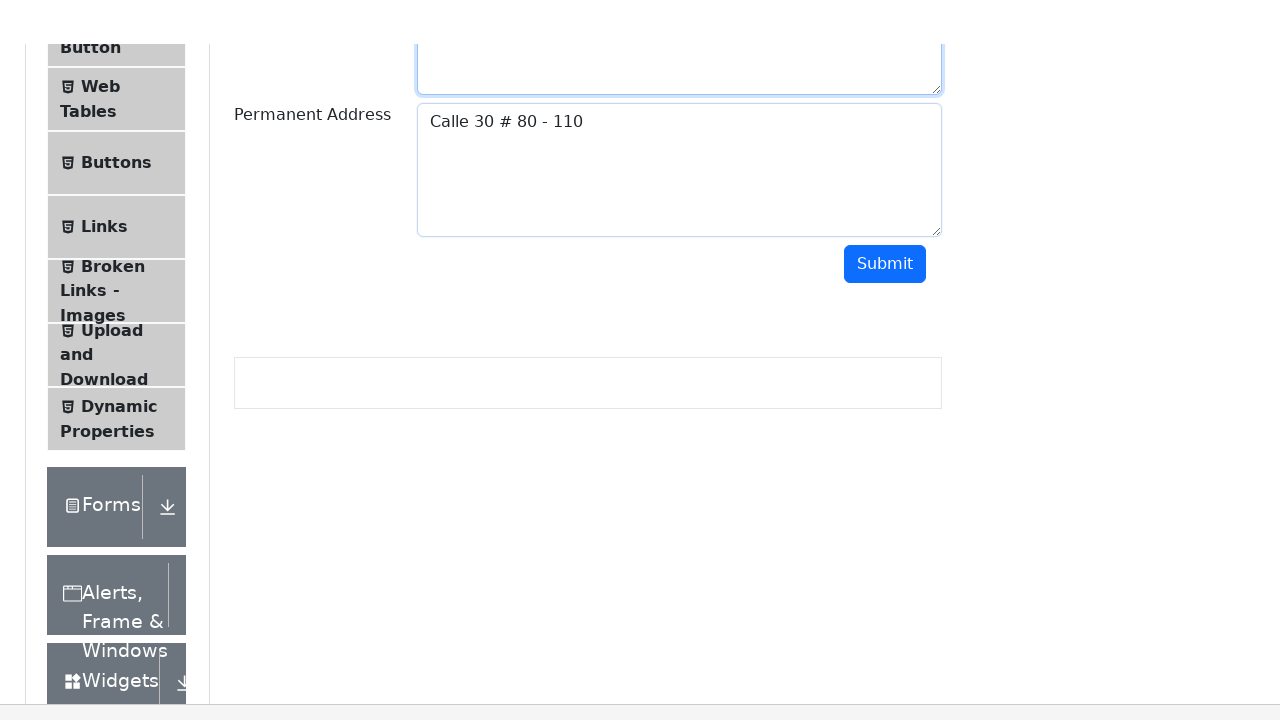

Clicked submit button at (885, 218) on xpath=//button[contains(@id,'submit')]
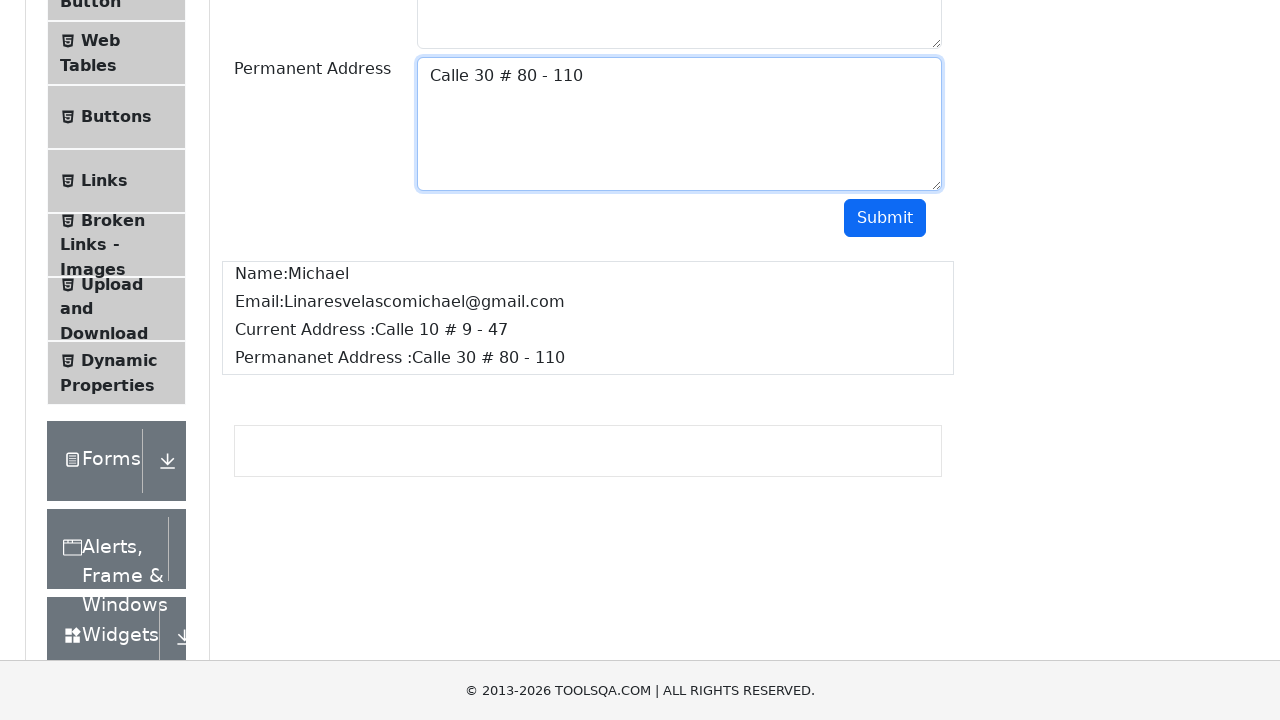

Form submission completed and output displayed
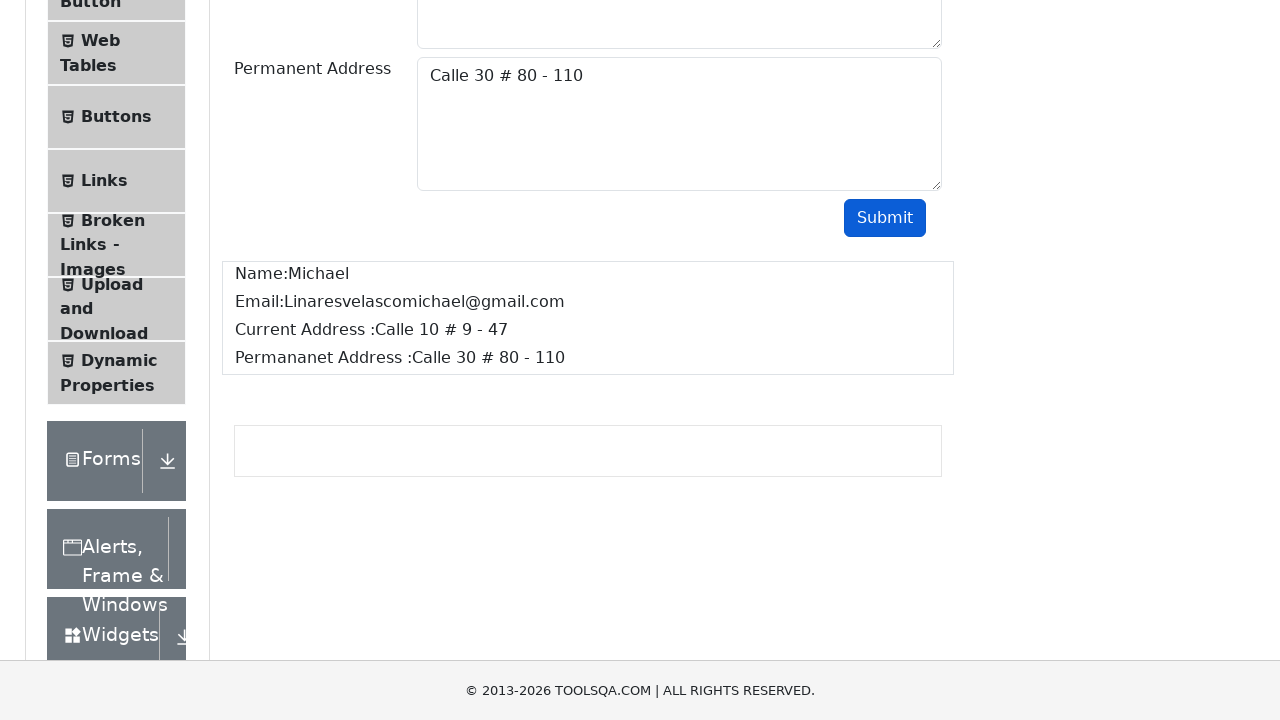

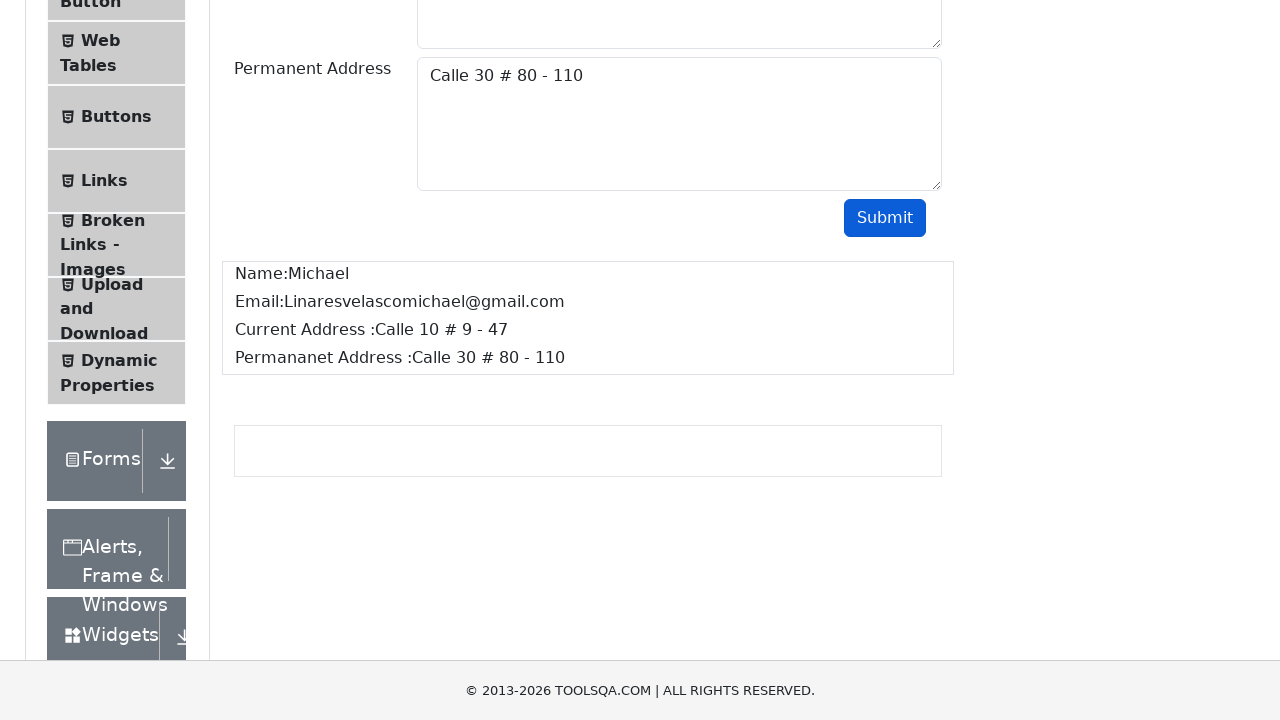